Tests dropdown menu functionality by clicking a dropdown button and then clicking the Gmail link that appears

Starting URL: http://omayo.blogspot.com/

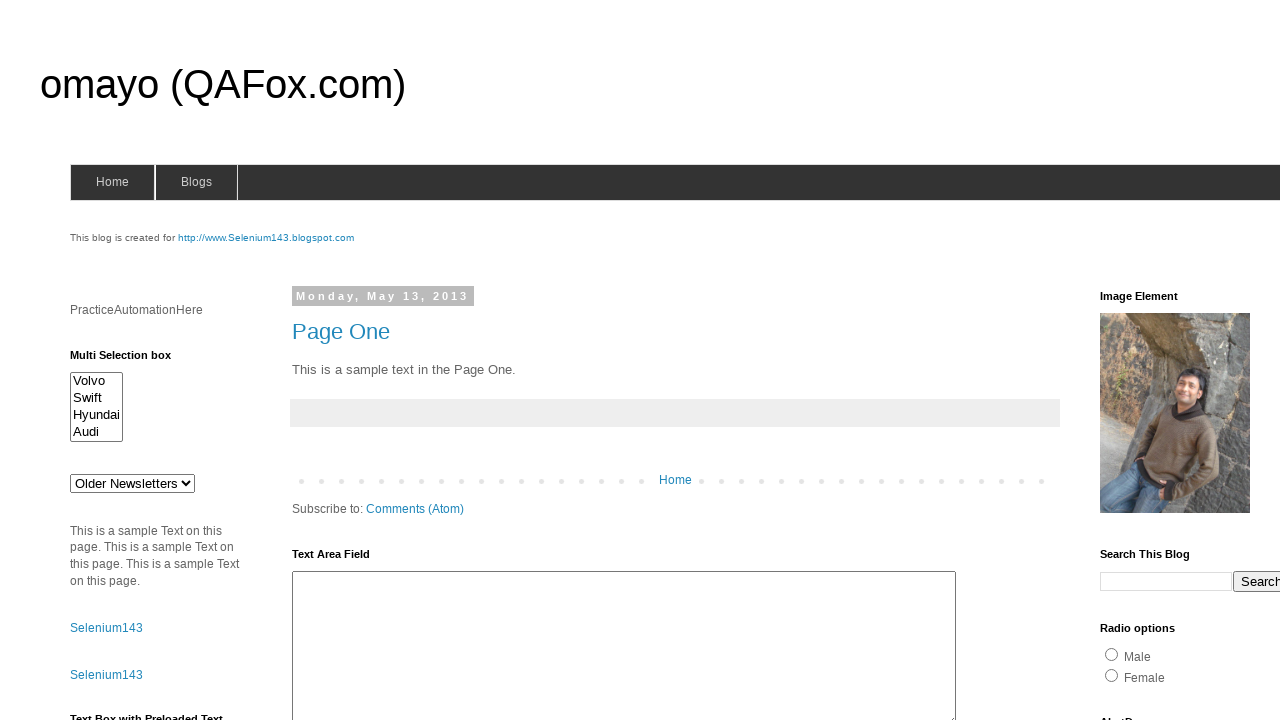

Clicked dropdown button to open menu at (1227, 360) on .dropbtn
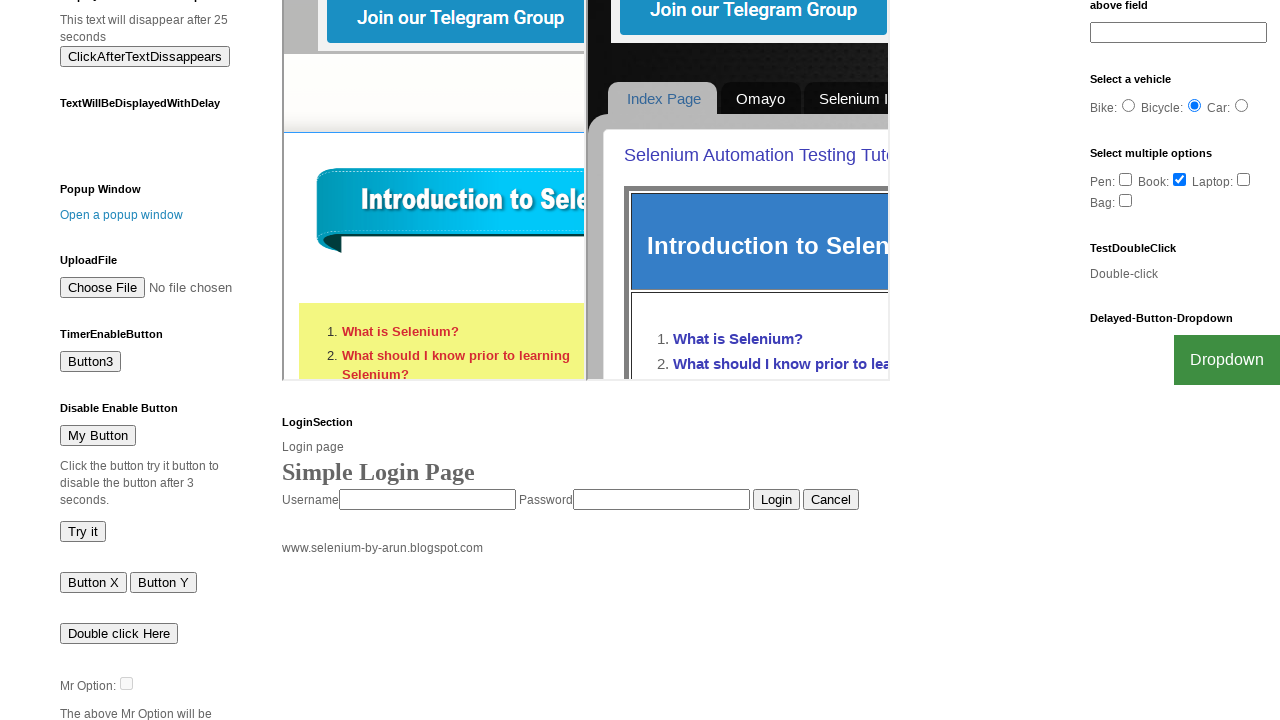

Gmail link became visible in dropdown menu
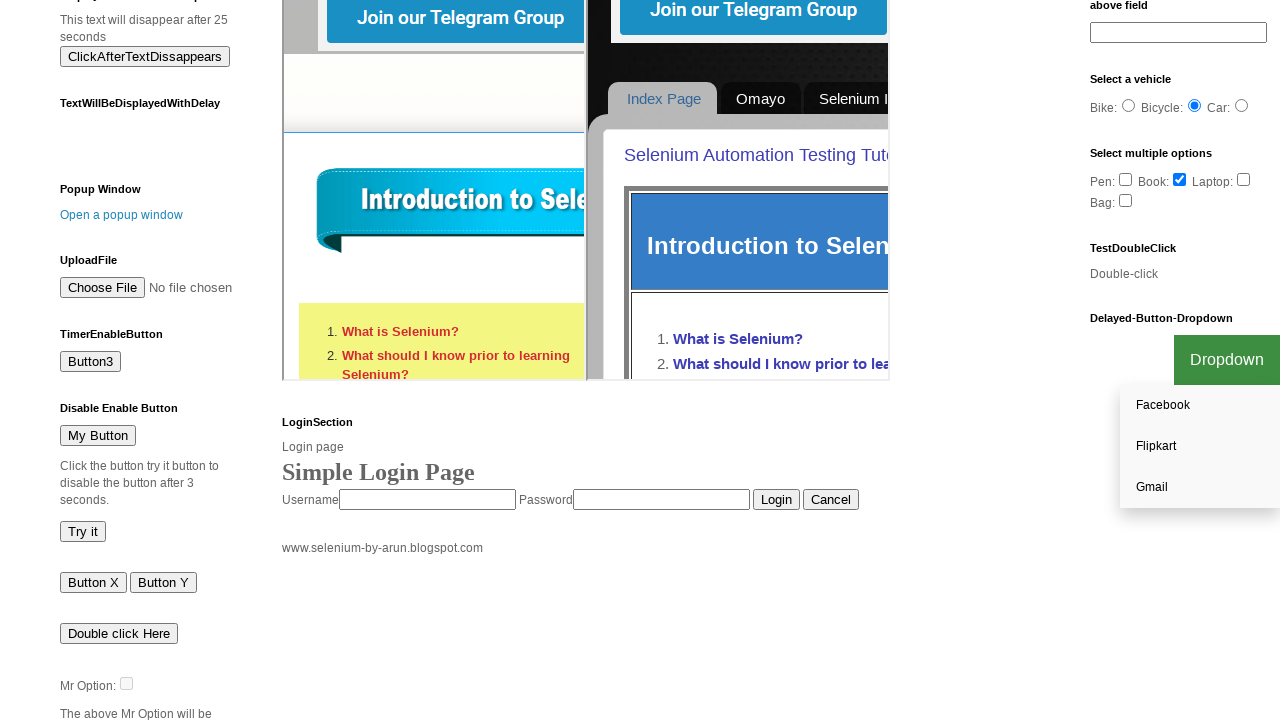

Clicked Gmail link from dropdown menu at (1200, 487) on a:text('Gmail')
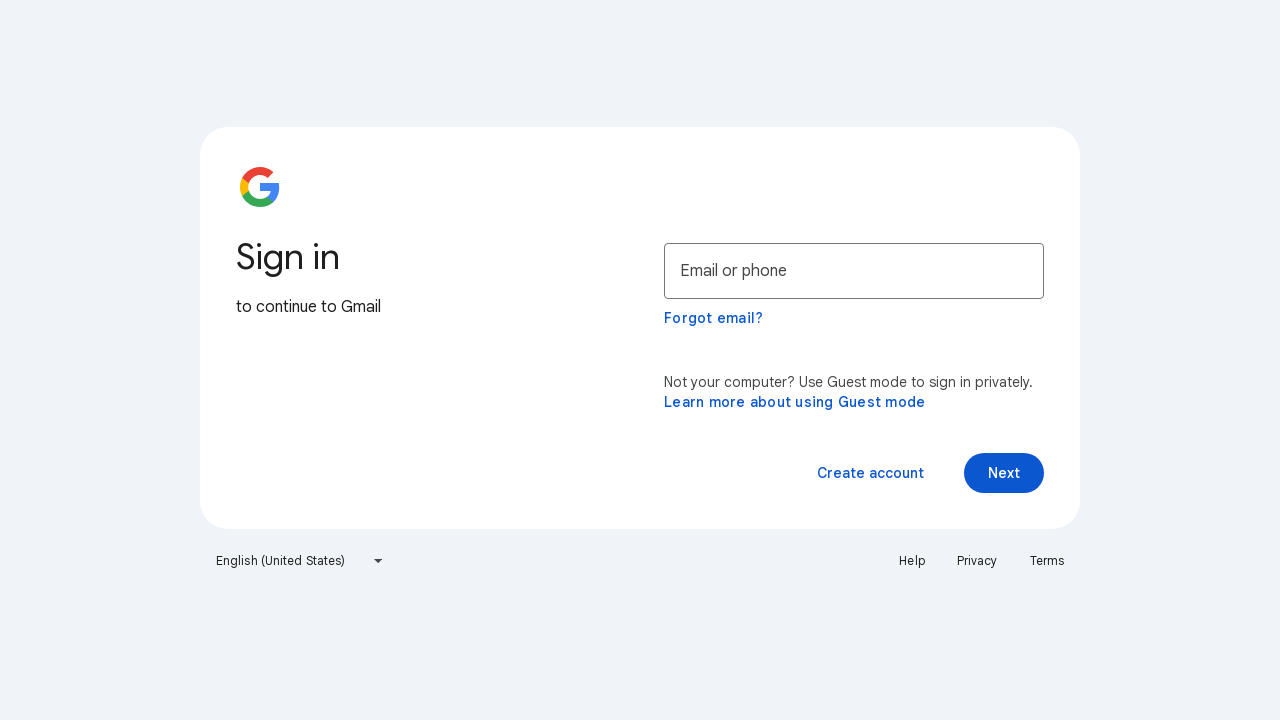

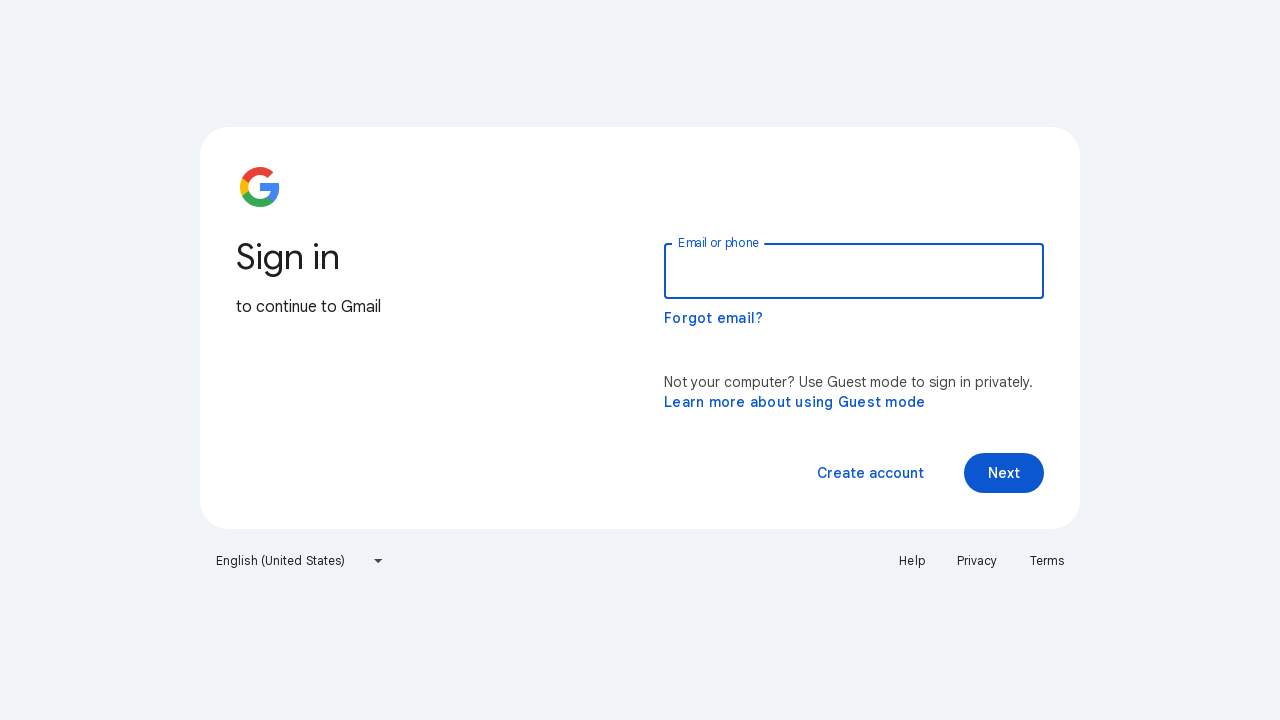